Tests drag and drop functionality by dragging an element from a list to a target area within an iframe

Starting URL: https://www.jq22.com/yanshi10850

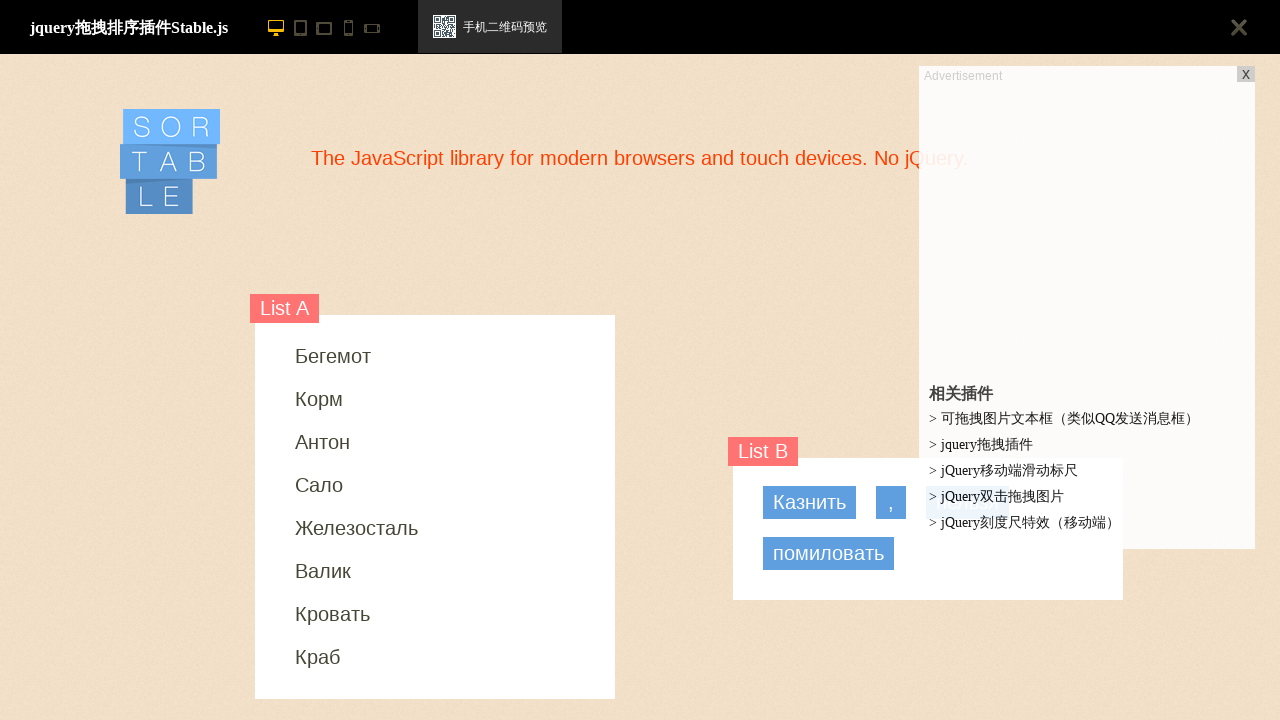

Located and switched to first iframe containing drag and drop elements
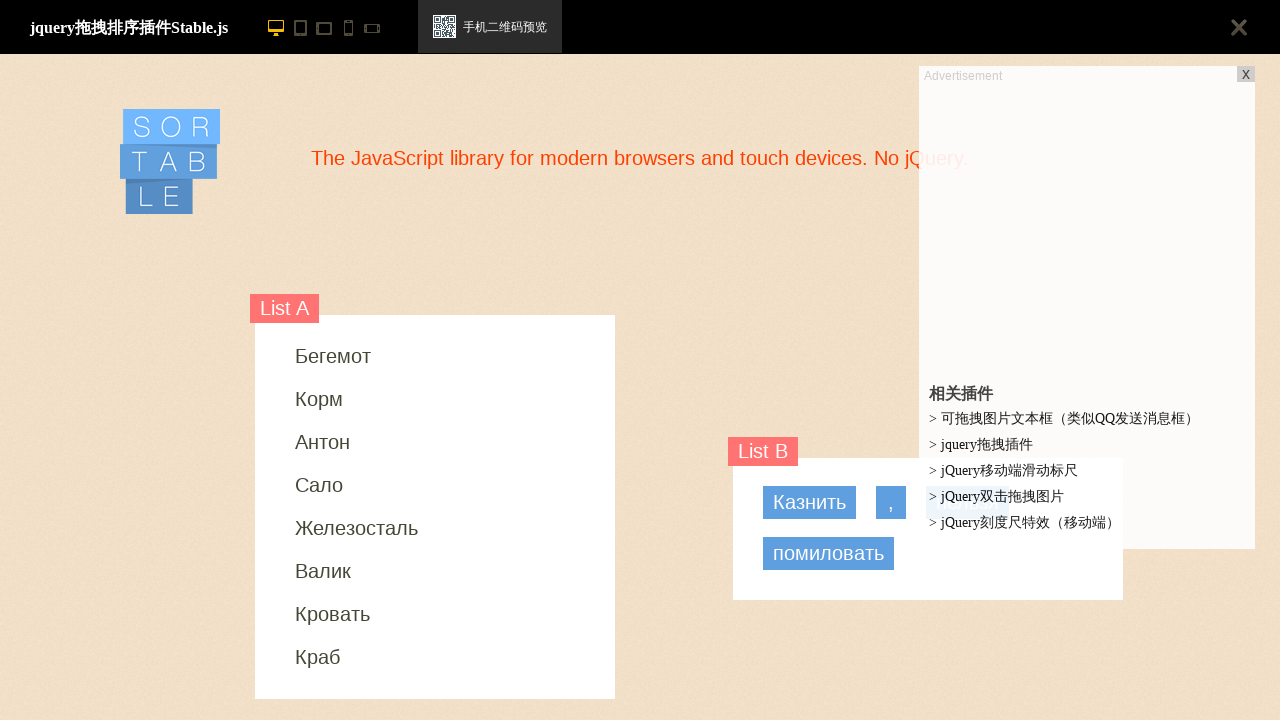

Located source element to drag from list
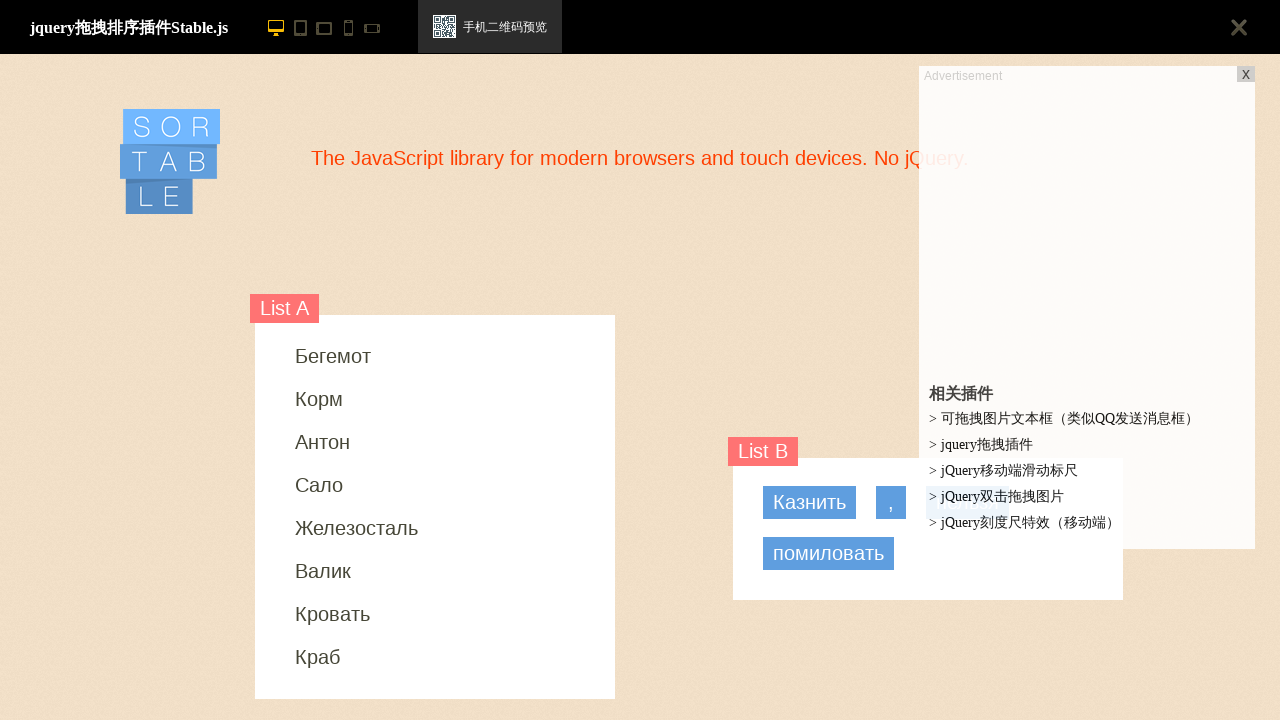

Located target drop zone
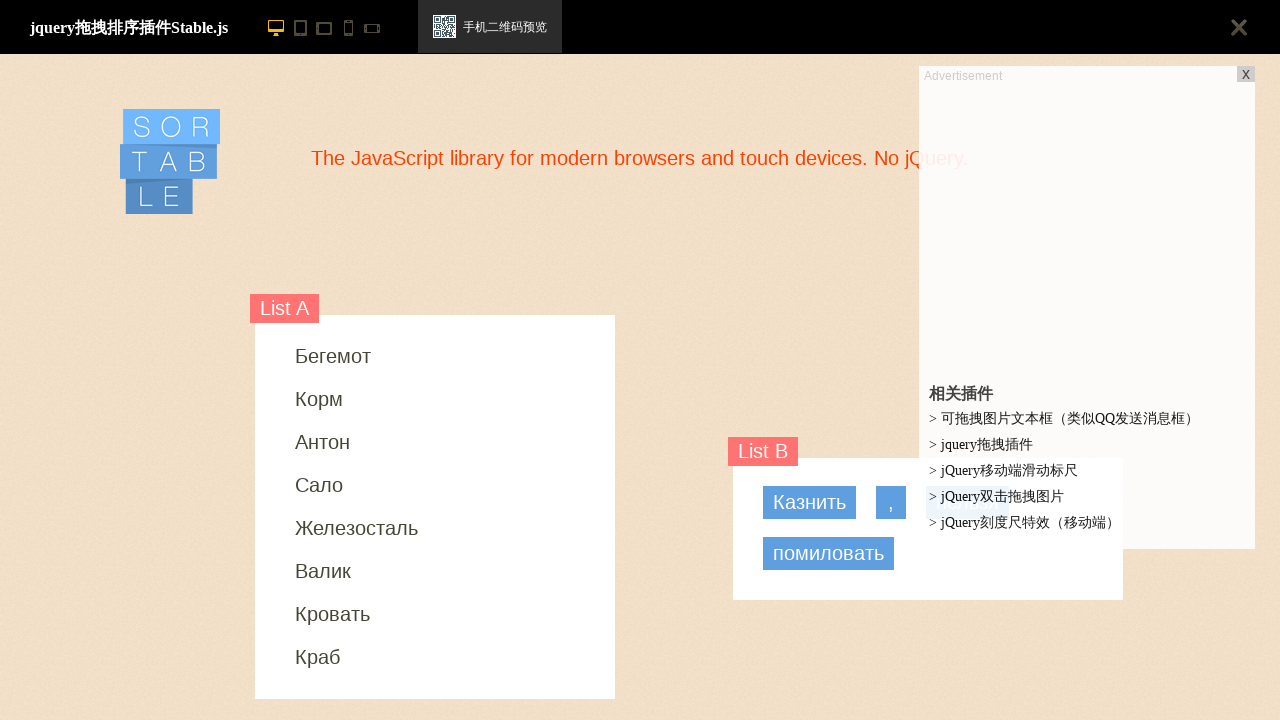

Dragged element from list to target drop zone at (434, 507)
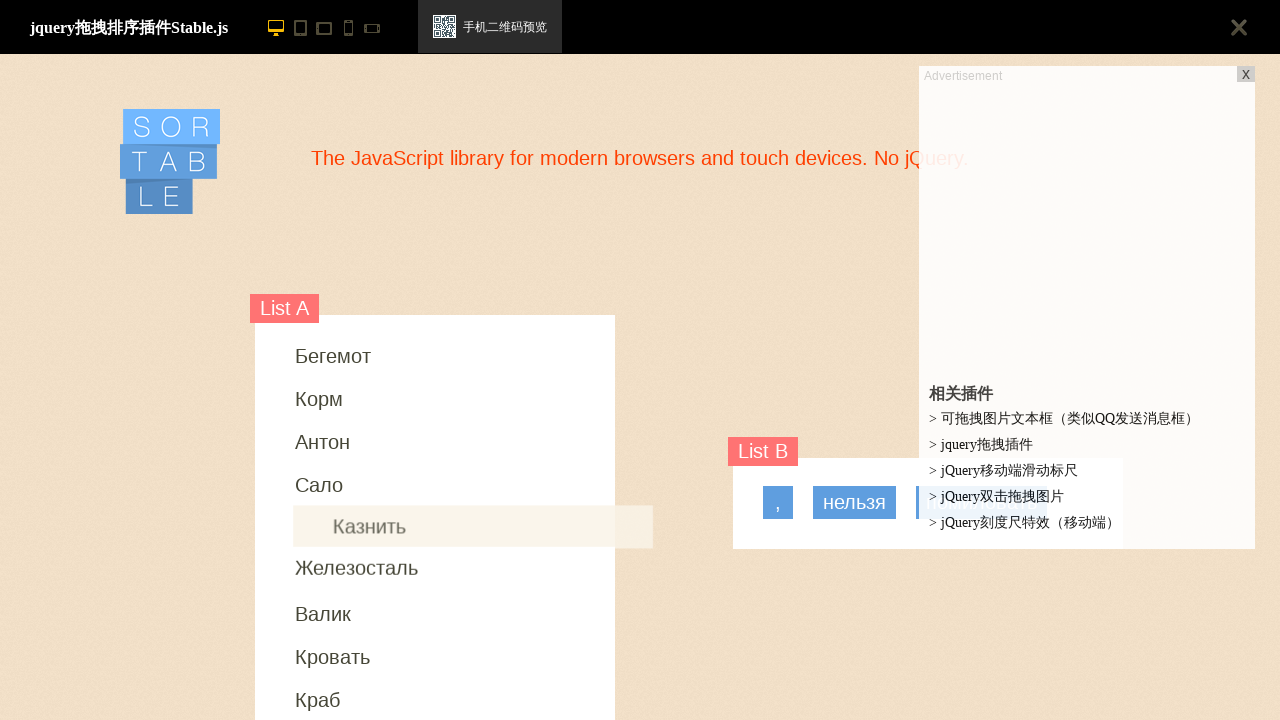

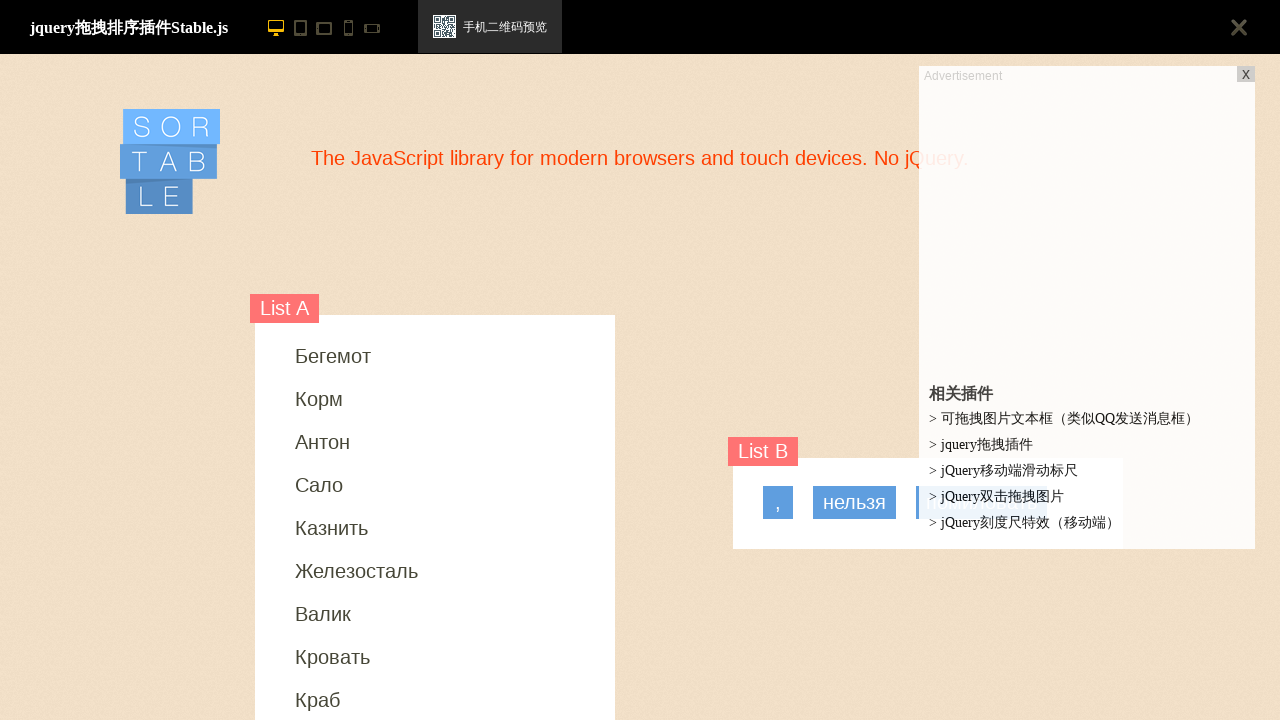